Navigates to the alerts demo page and retrieves the page title

Starting URL: https://demoqa.com/alerts

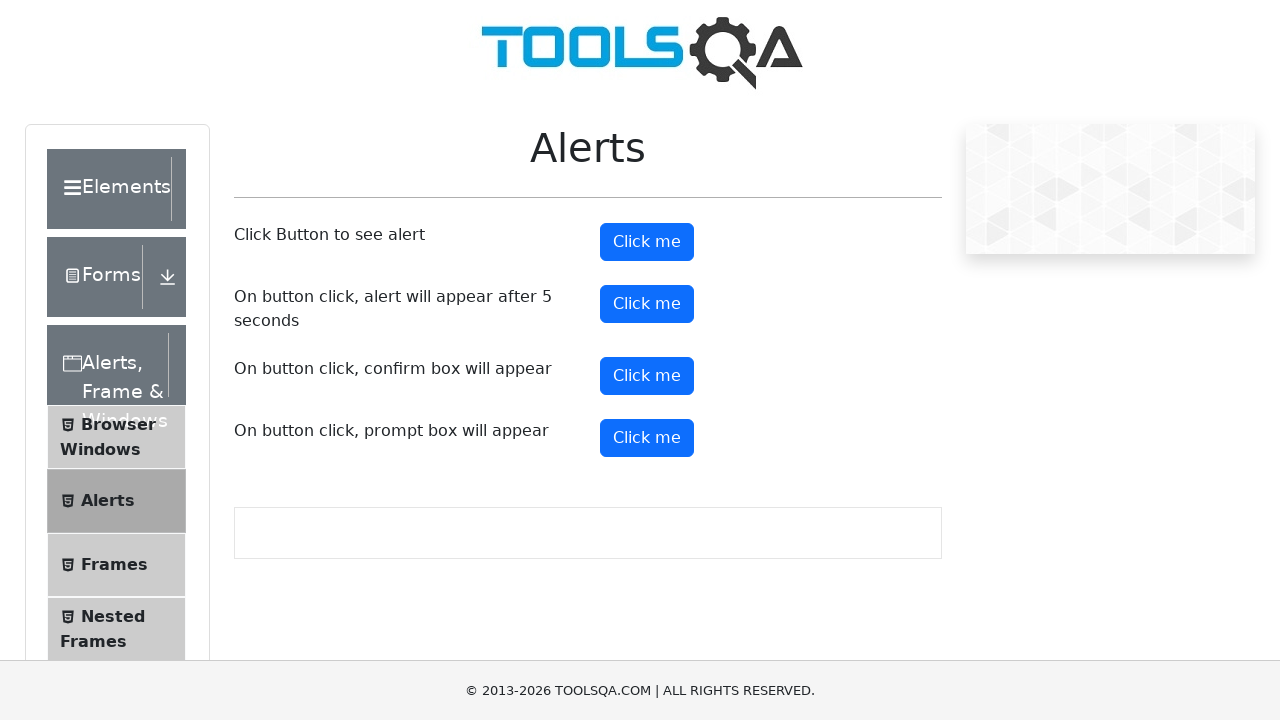

Navigated to alerts demo page
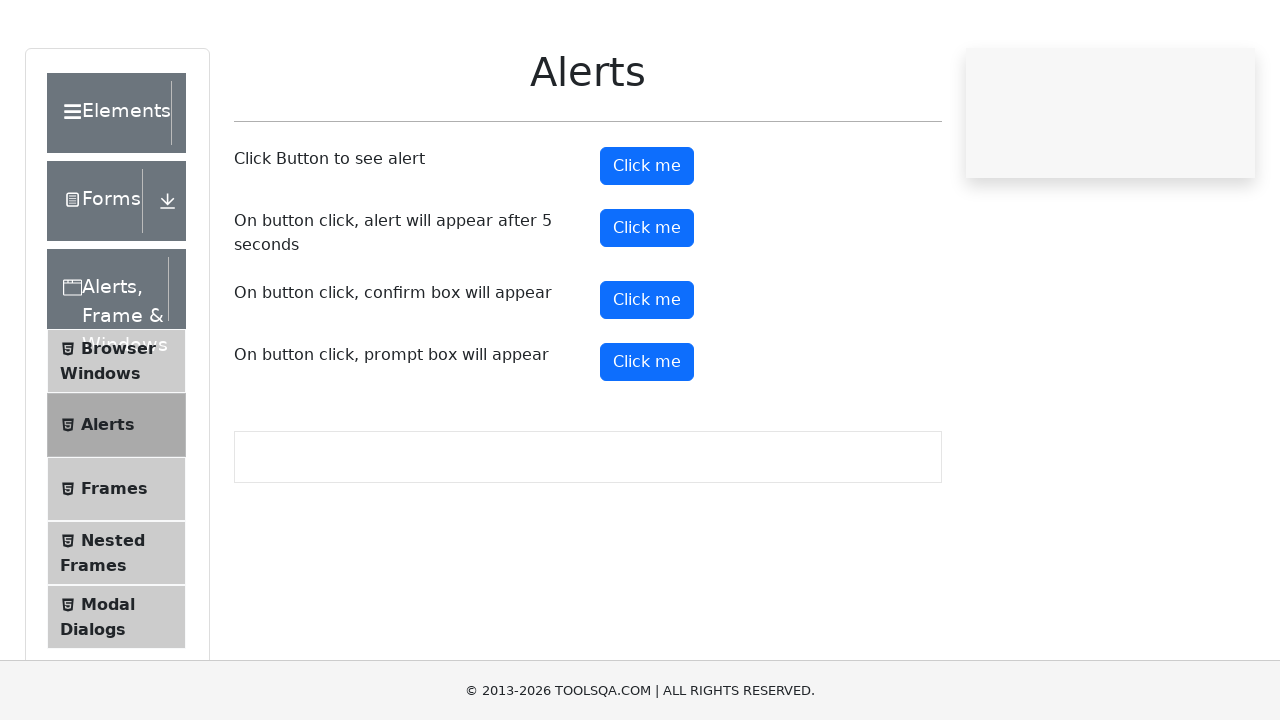

Retrieved page title
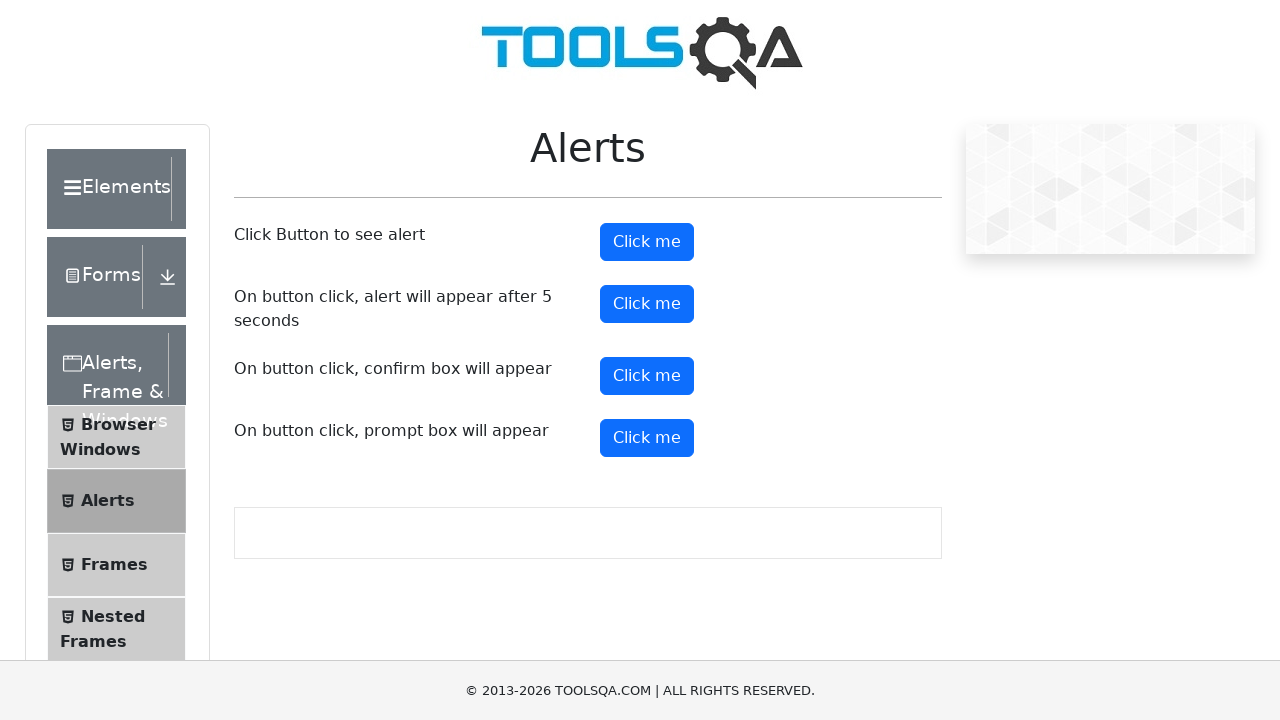

Printed page title: demosite
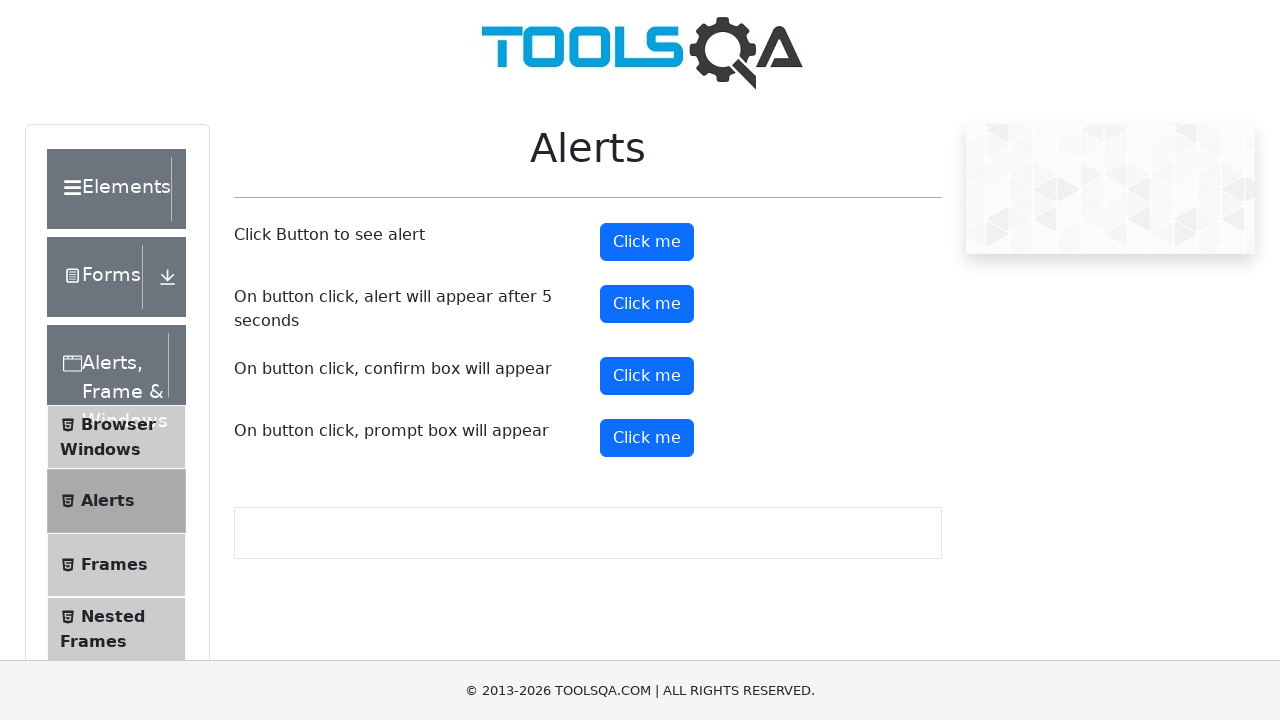

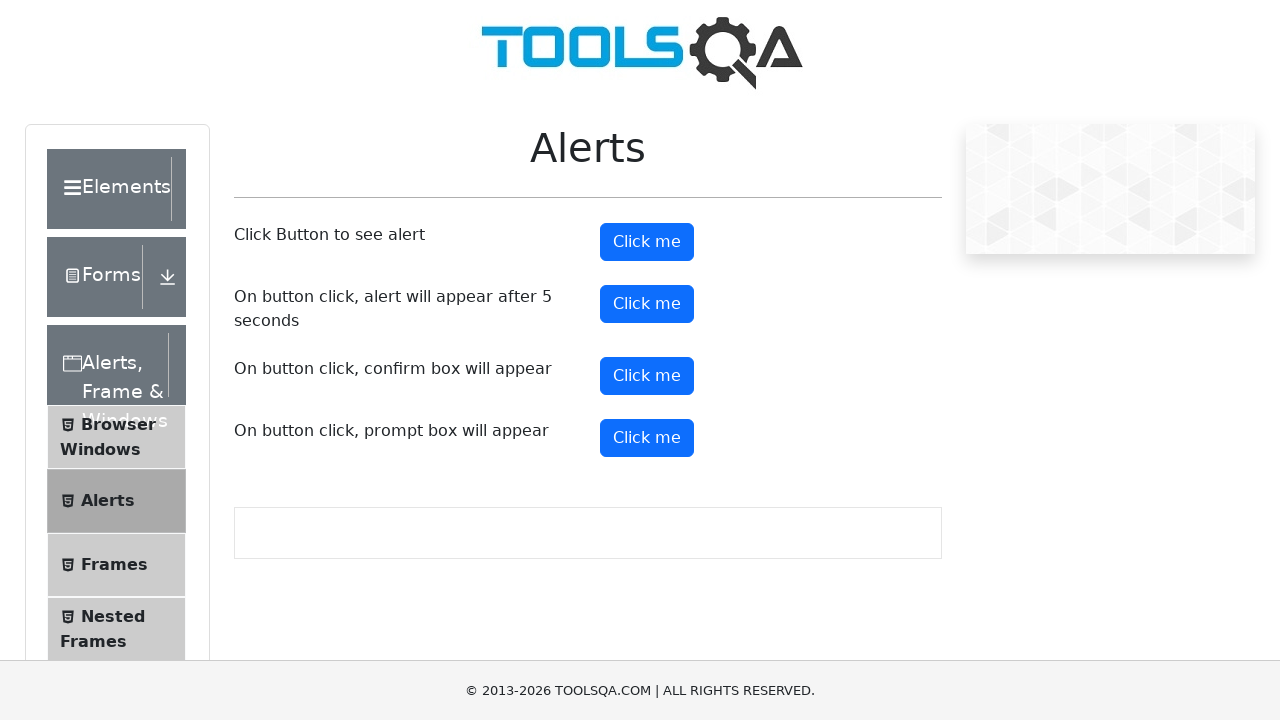